Navigates to LeafGround website and clicks on a link containing the letter "a" in its text

Starting URL: https://www.leafground.com

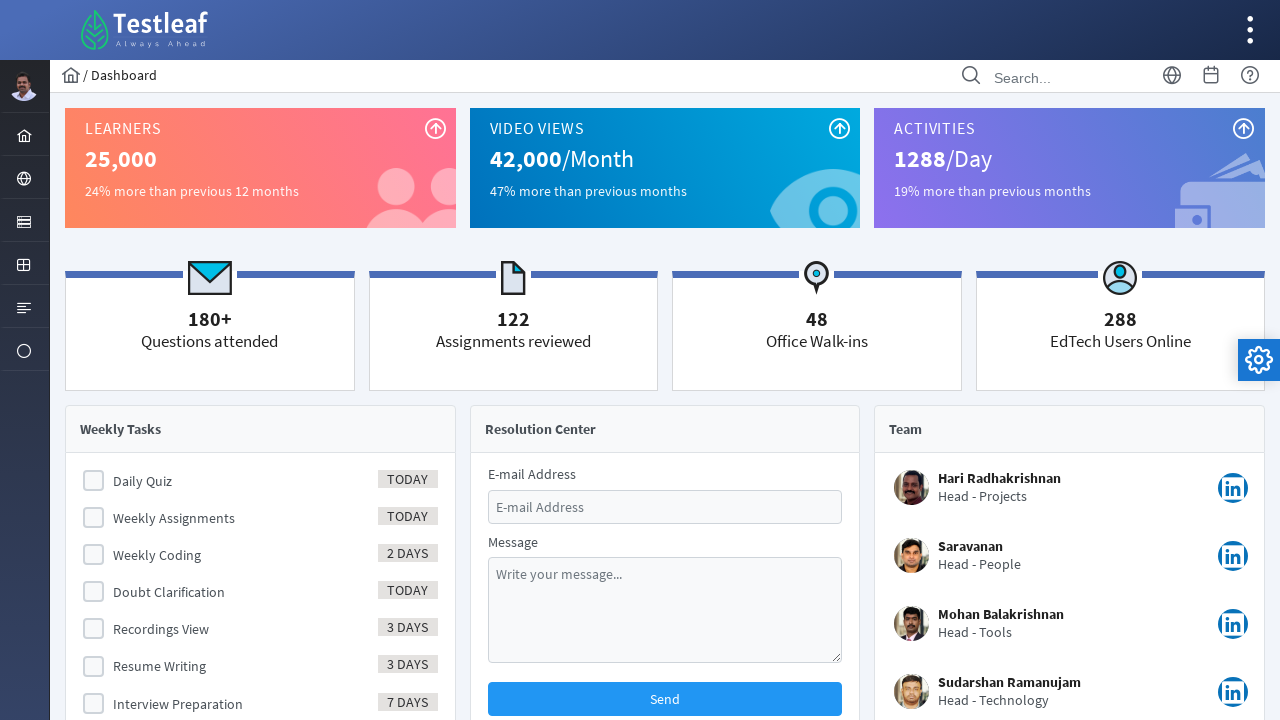

Navigated to LeafGround website
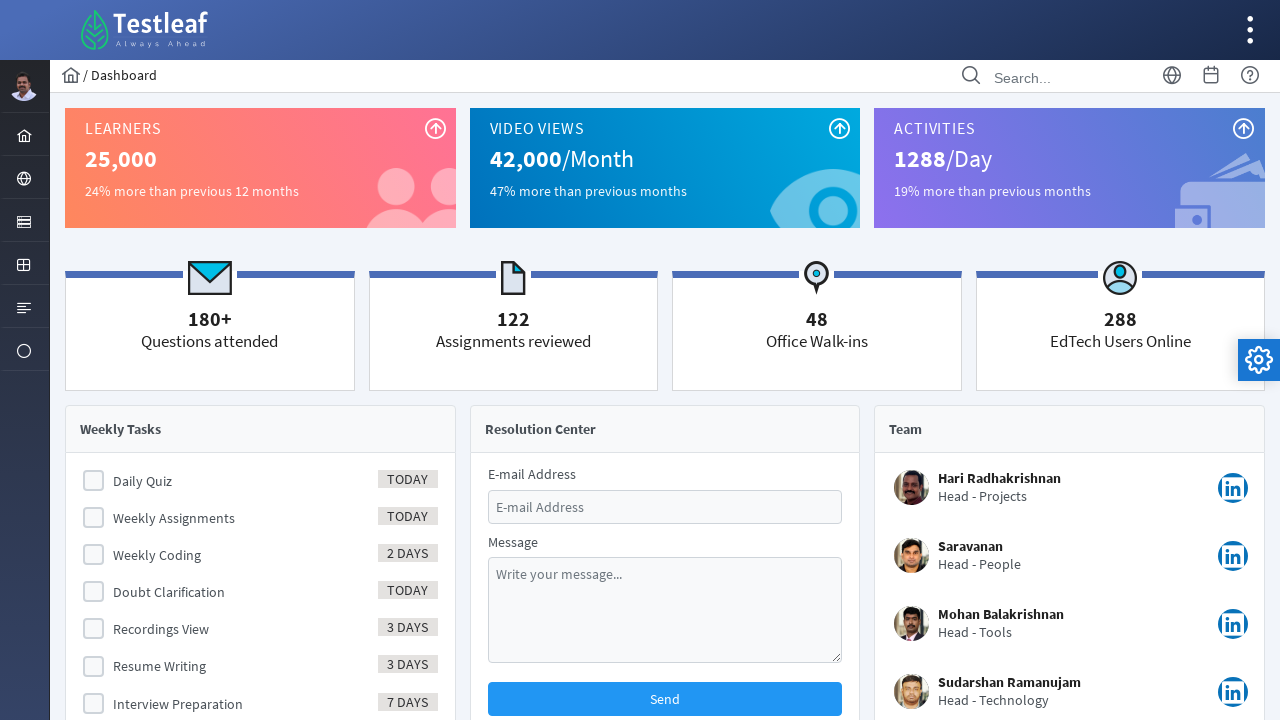

Clicked on a link containing the letter 'a' in its text at (24, 86) on a:has-text('a')
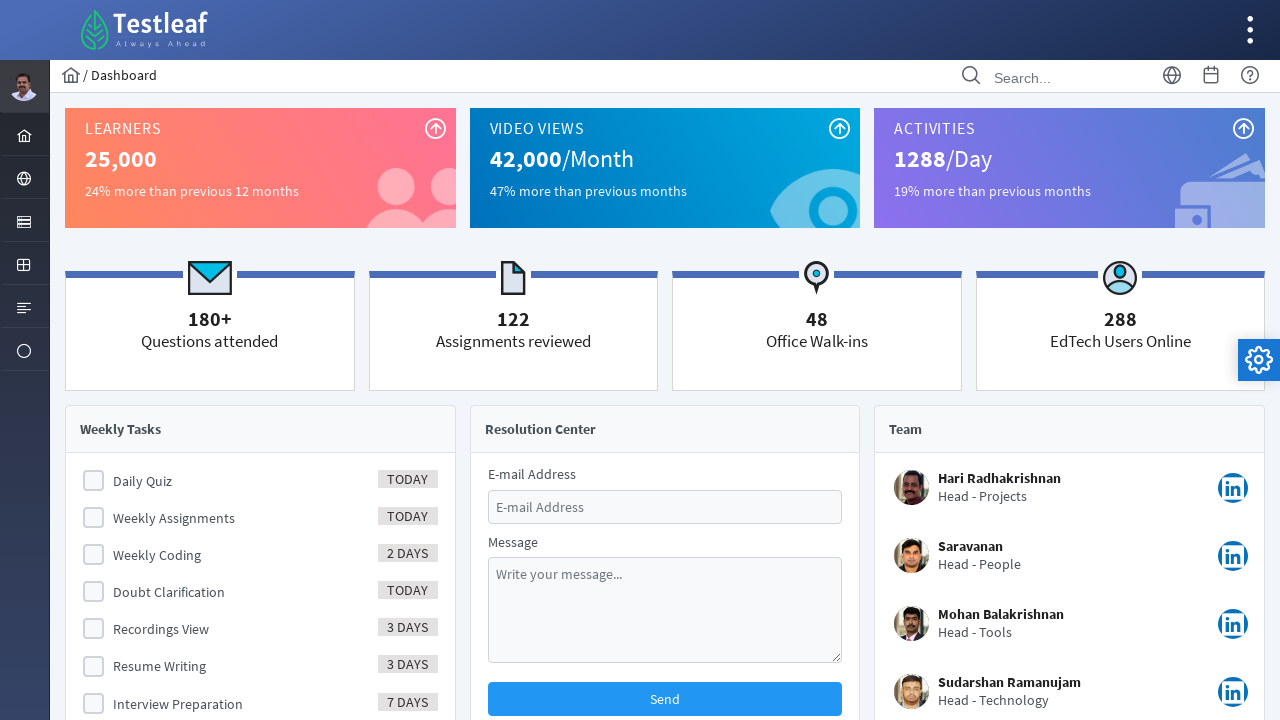

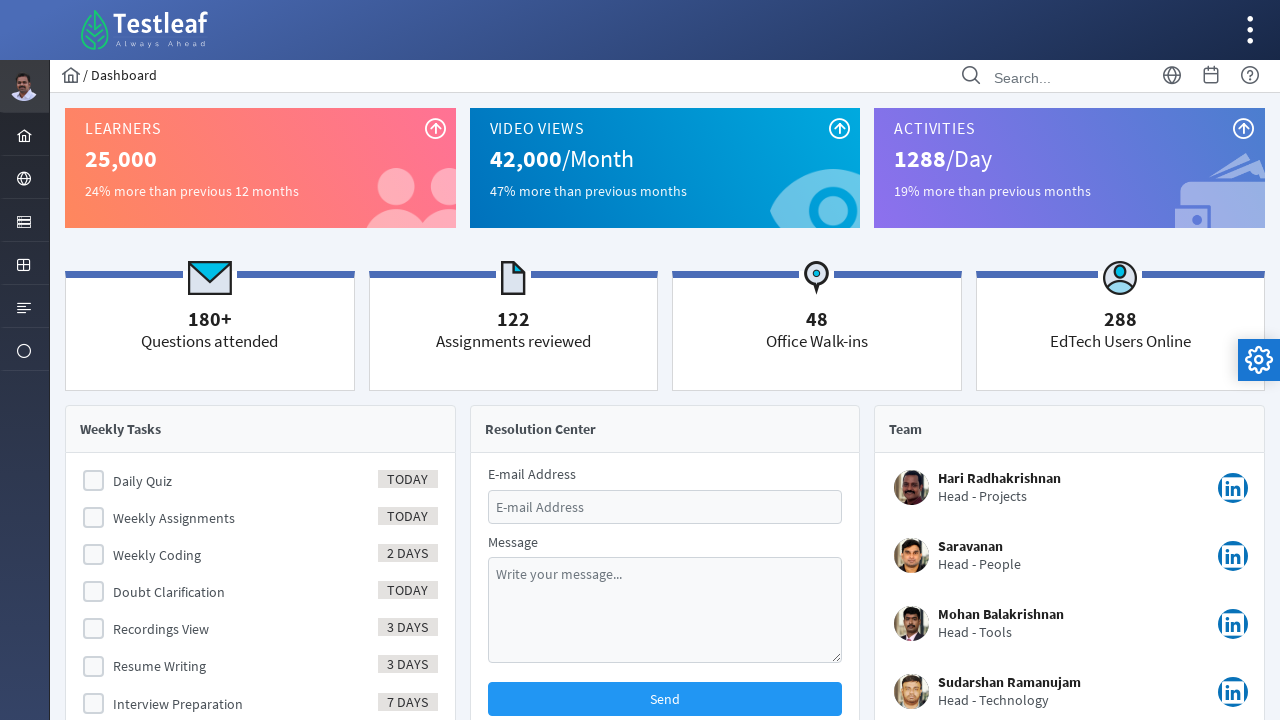